Tests dropdown selection functionality by selecting options using different methods (index, value, and visible text)

Starting URL: https://the-internet.herokuapp.com/dropdown

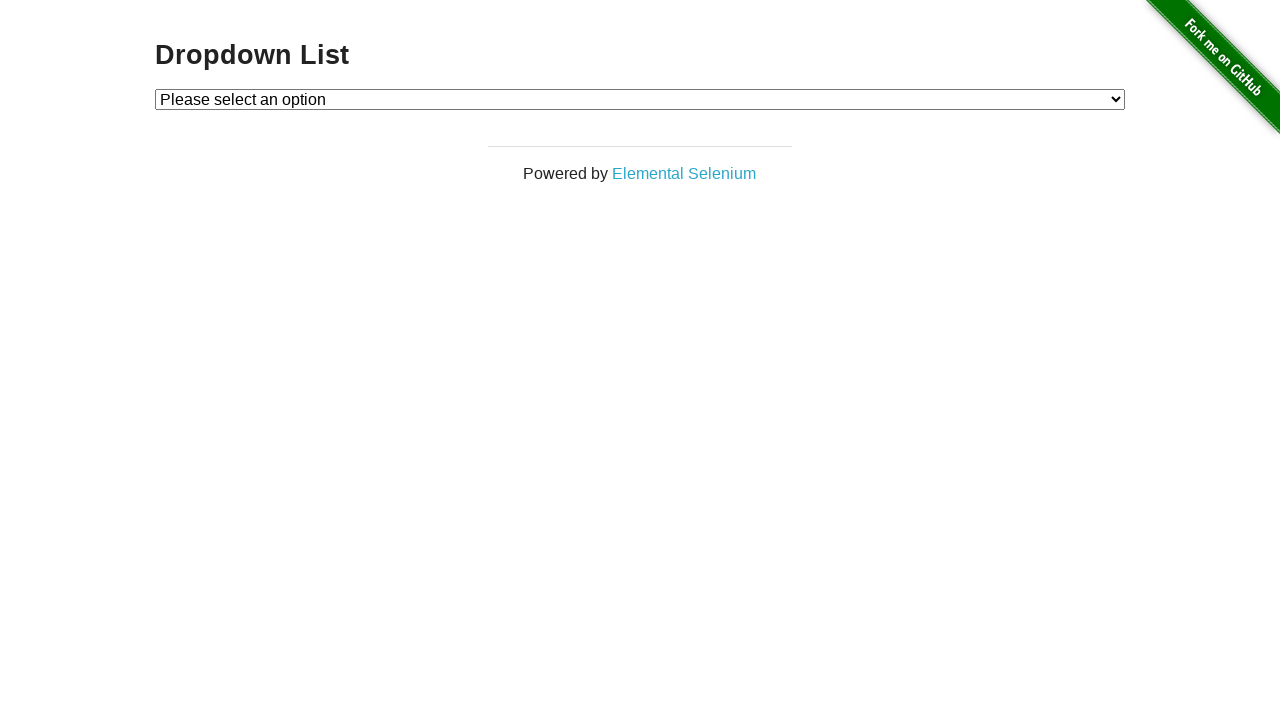

Navigated to dropdown test page
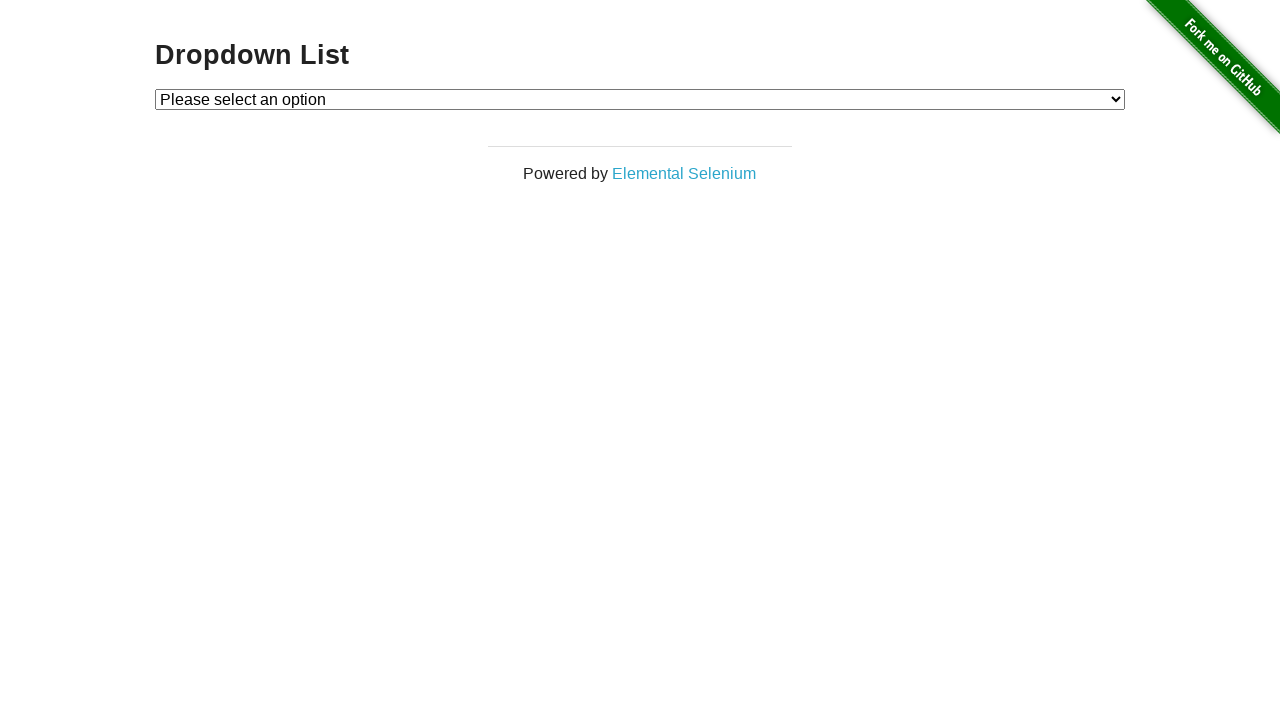

Selected Option 1 by index on #dropdown
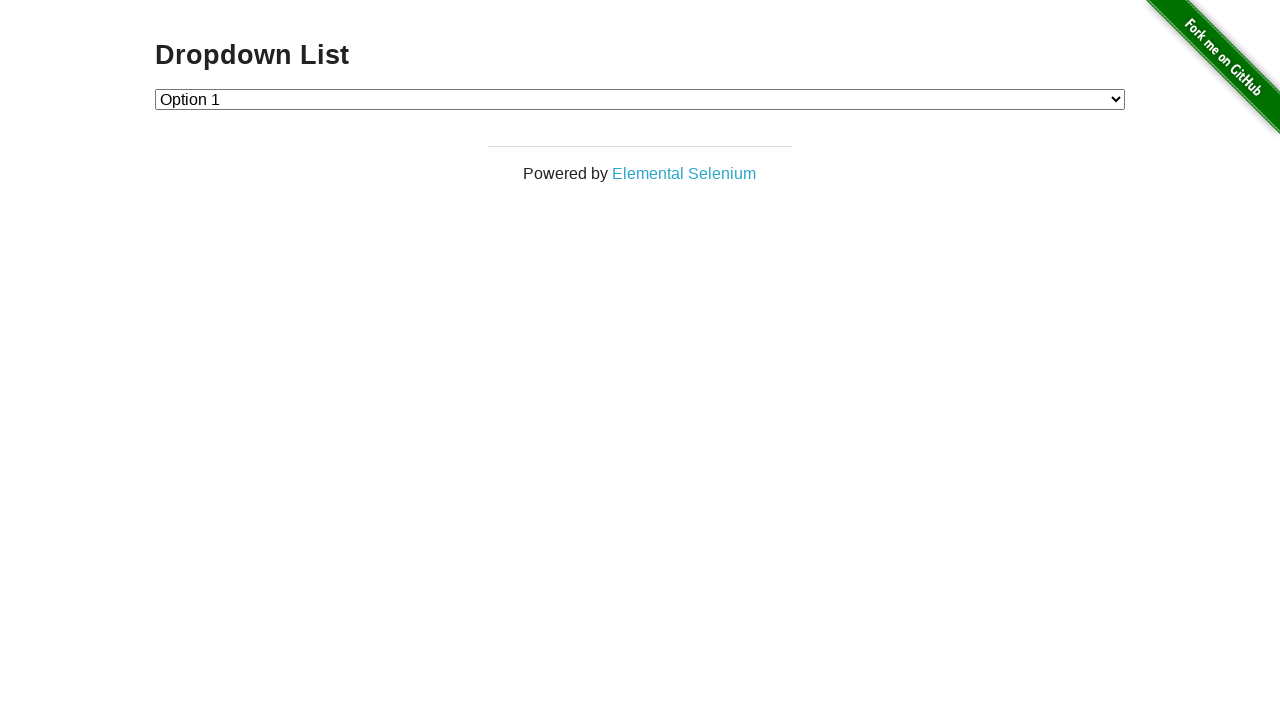

Selected Option 2 by value on #dropdown
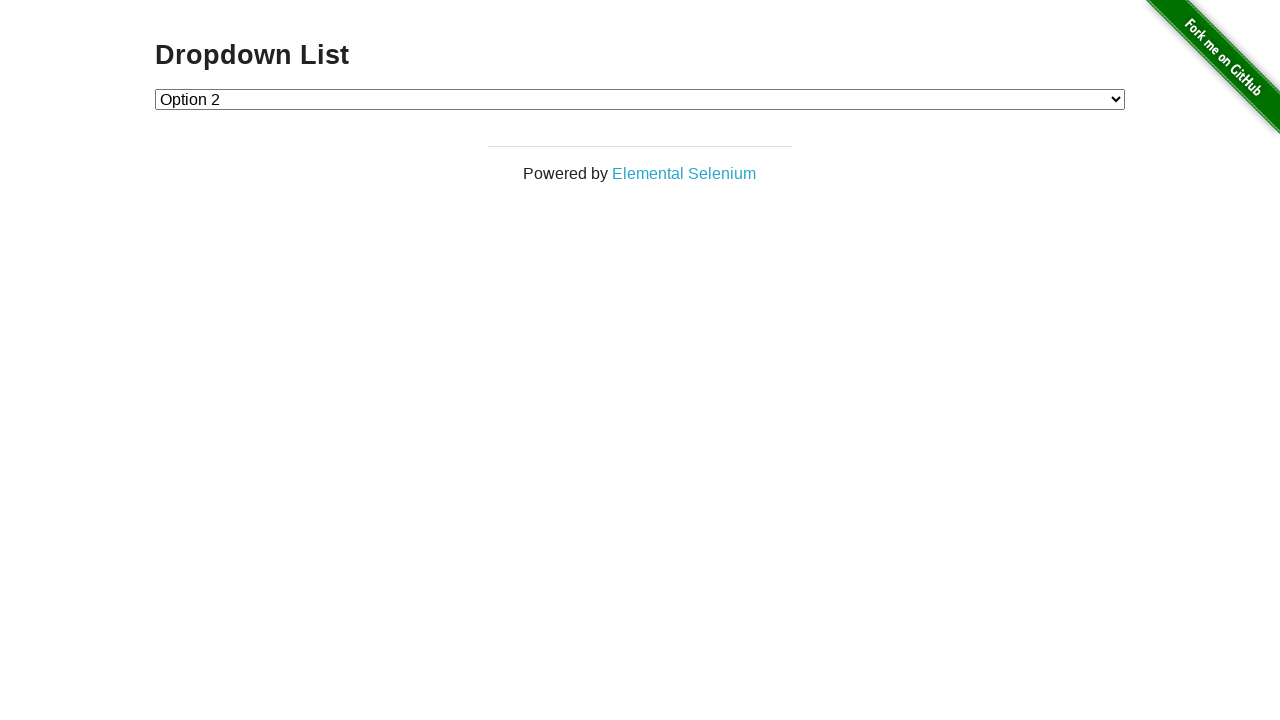

Selected Option 1 by visible text label on #dropdown
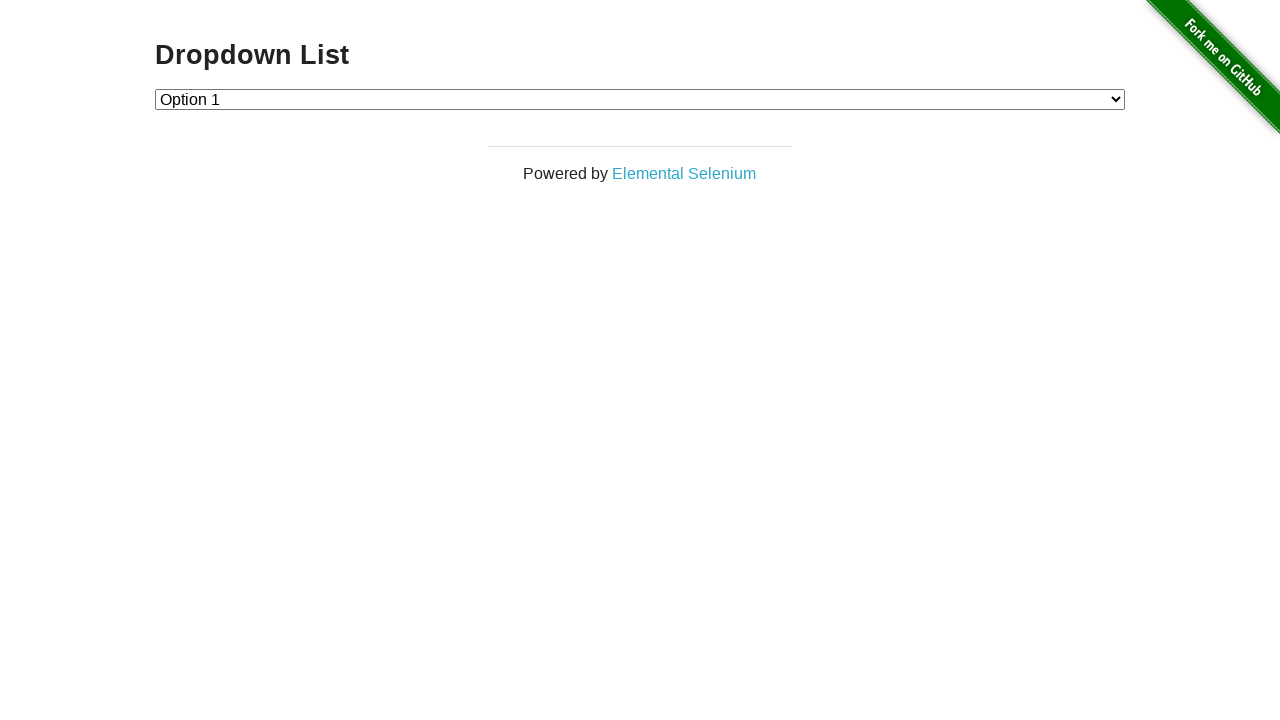

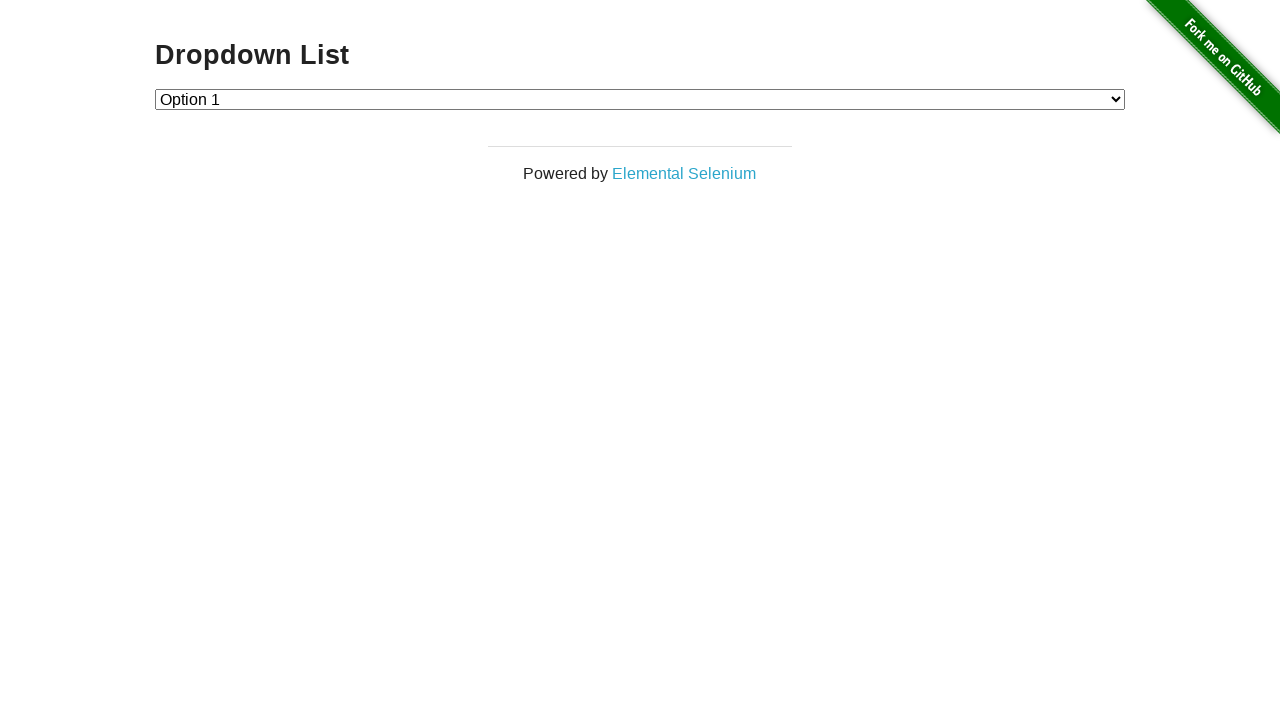